Navigates to a university sports booking page, clicks on various badminton time slots, and checks if specific courts (Court 2 or Court 5) are available for booking.

Starting URL: https://www.tuni.fi/sportuni/omasivu/?page=selection&lang=en&type=3&area=2&week=0

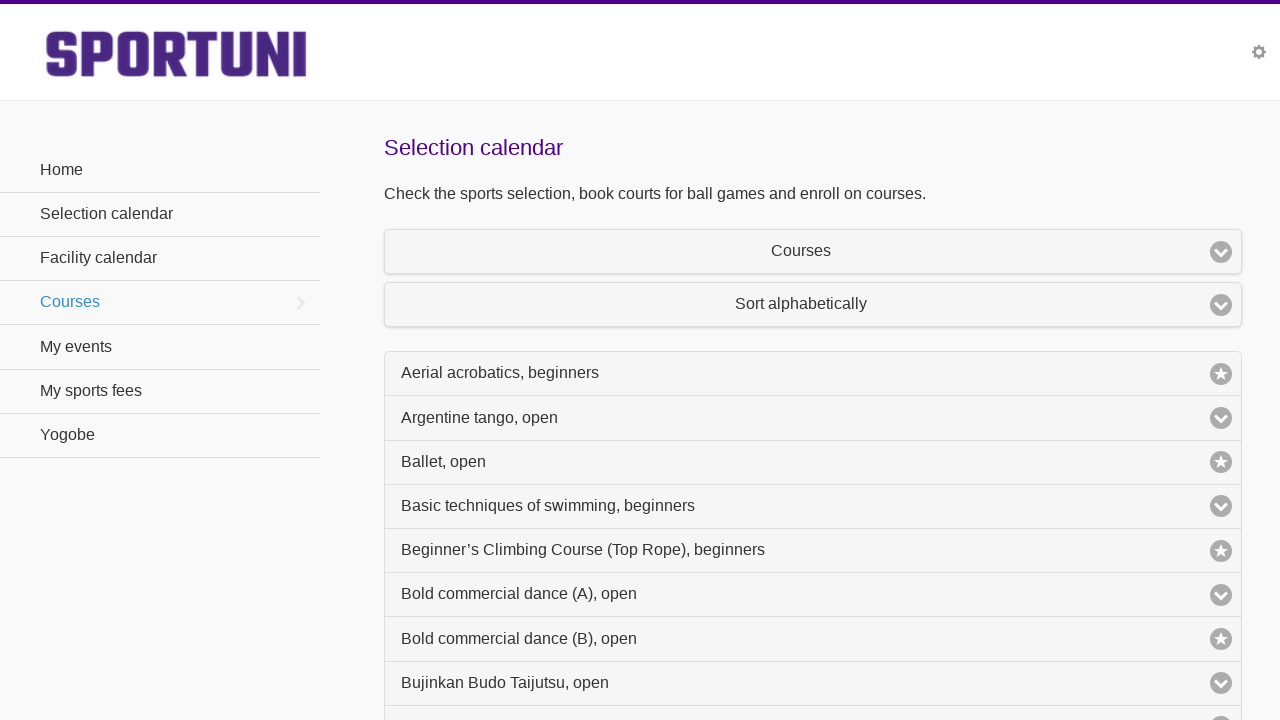

Page loaded and network idle - initial page ready
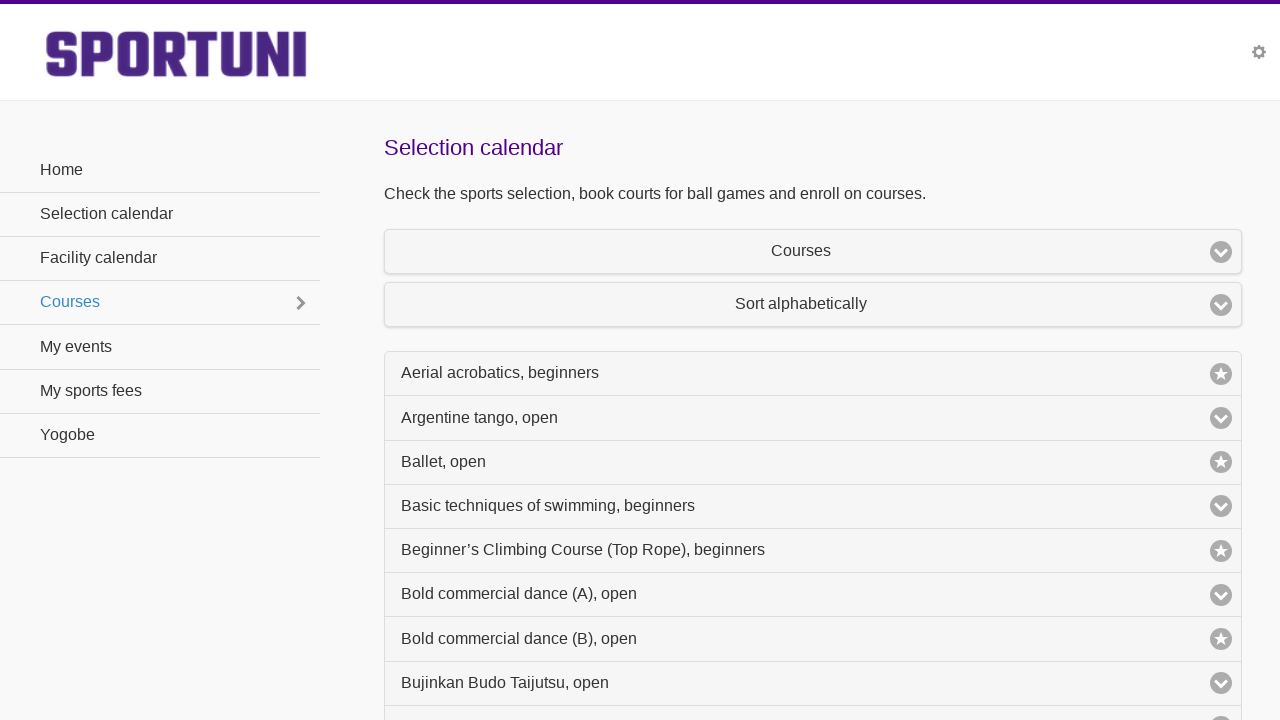

Navigated to next week's badminton selection page (week=1)
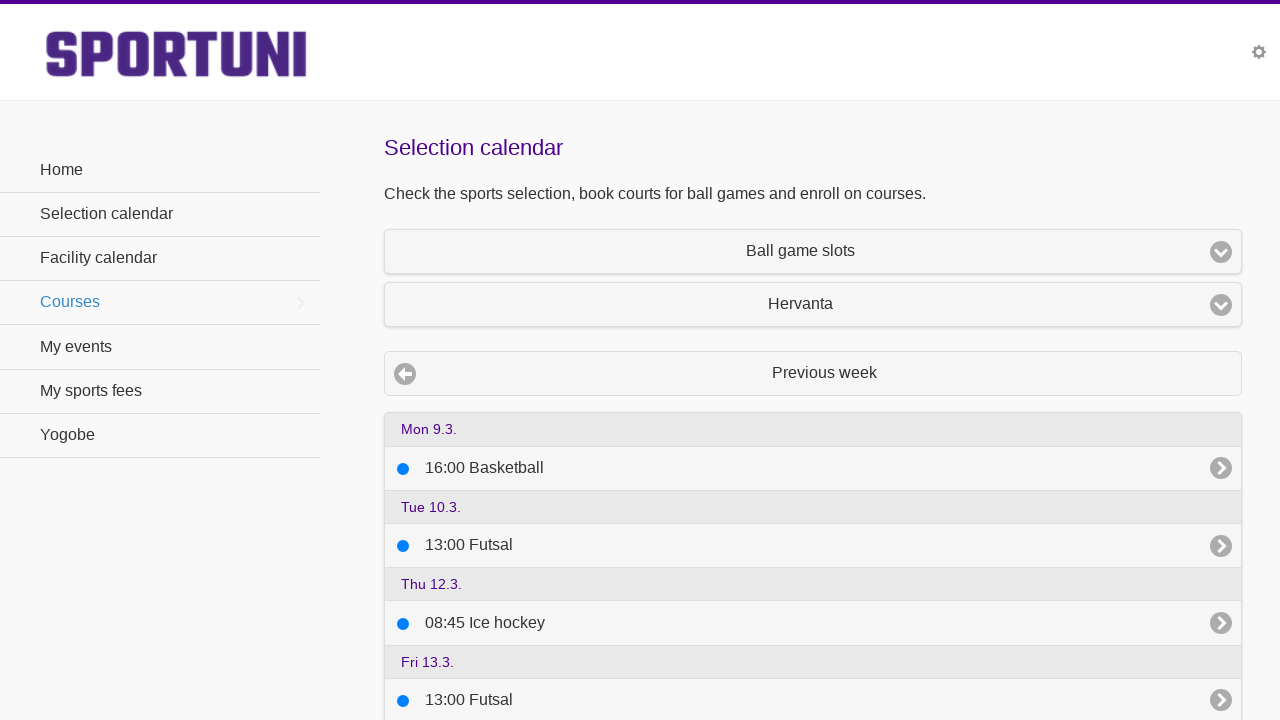

Page loaded and network idle - next week's page ready
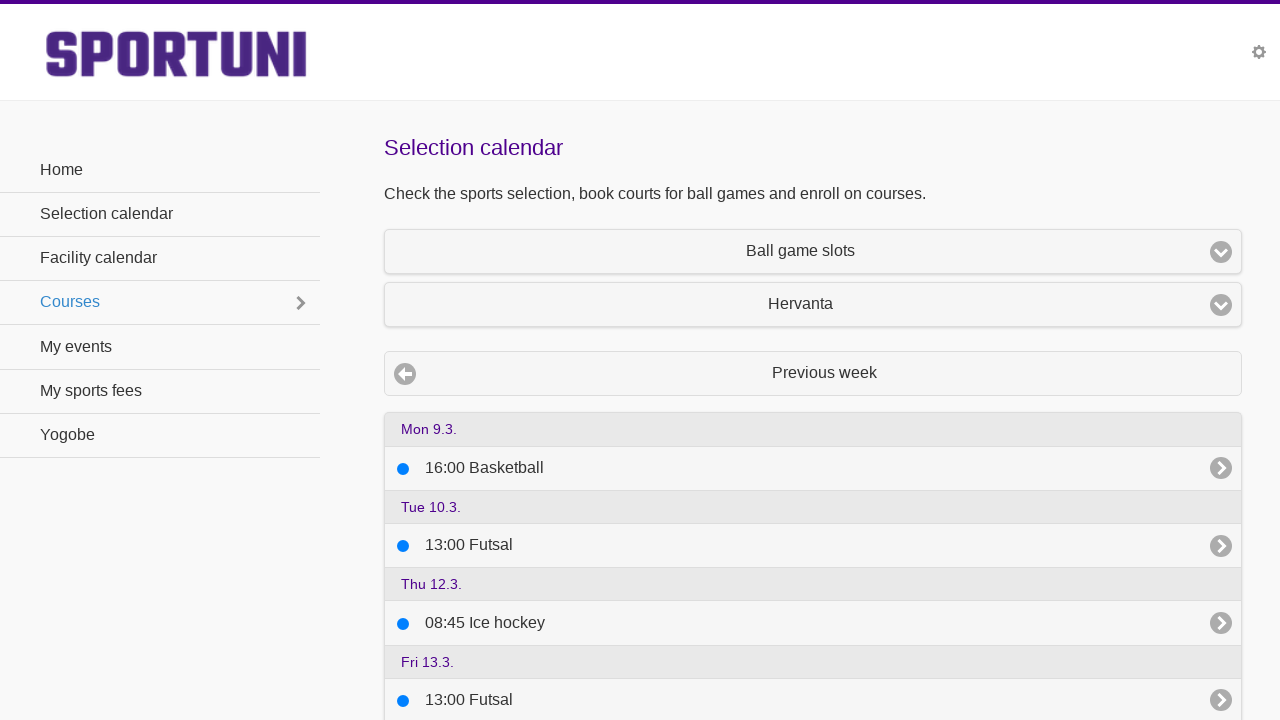

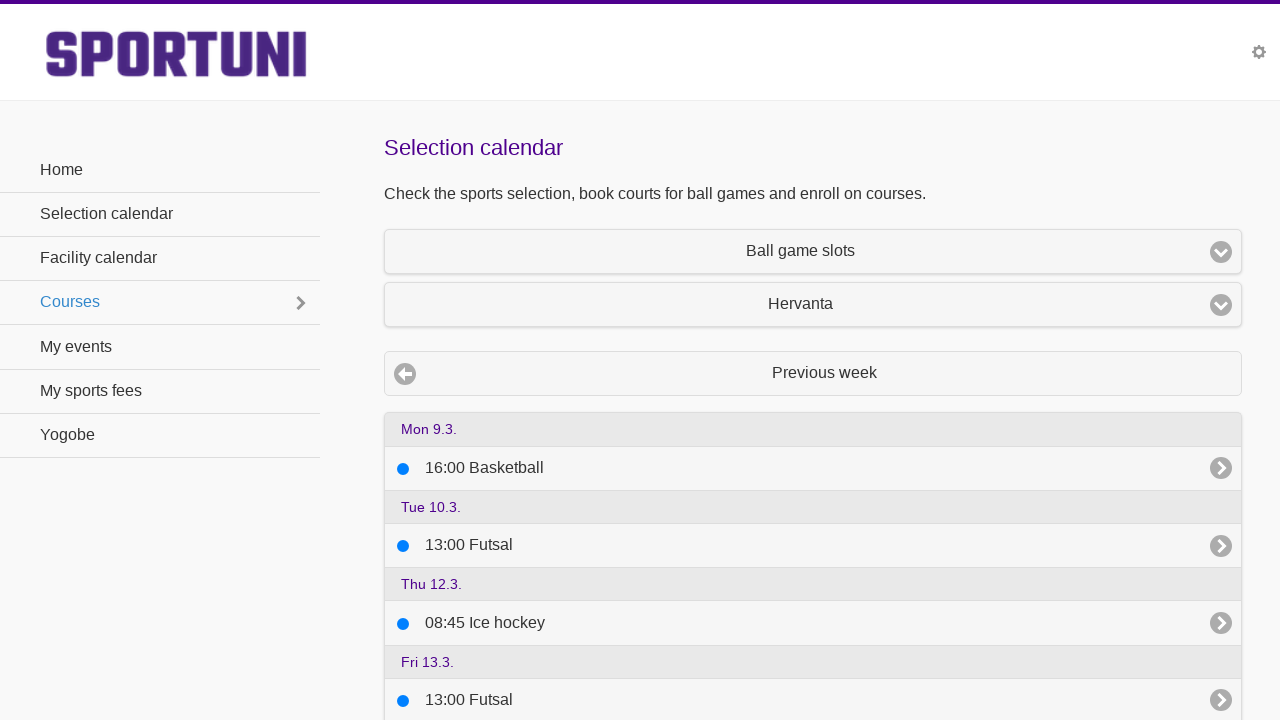